Tests custom dropdown selection on jQuery UI demo page by clicking the dropdown and selecting specific numbered items from the list.

Starting URL: https://jqueryui.com/resources/demos/selectmenu/default.html

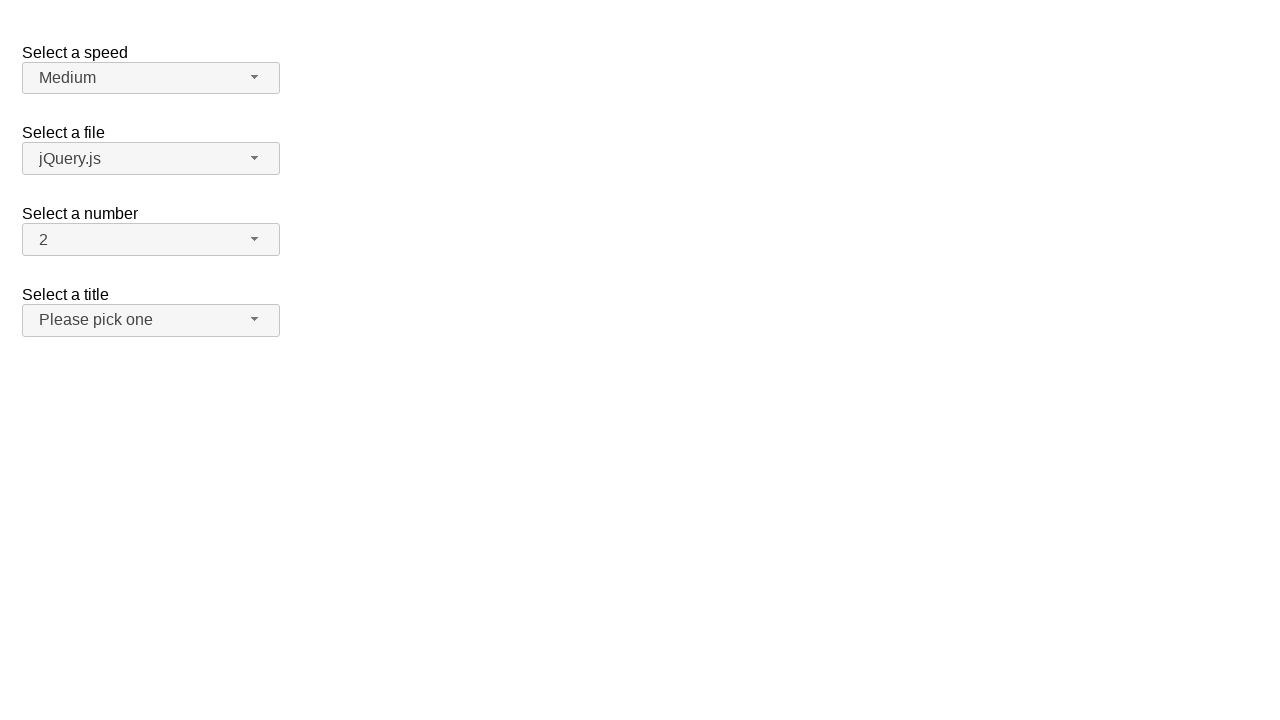

Clicked on the number dropdown to open it at (141, 240) on span#number-button span.ui-selectmenu-text
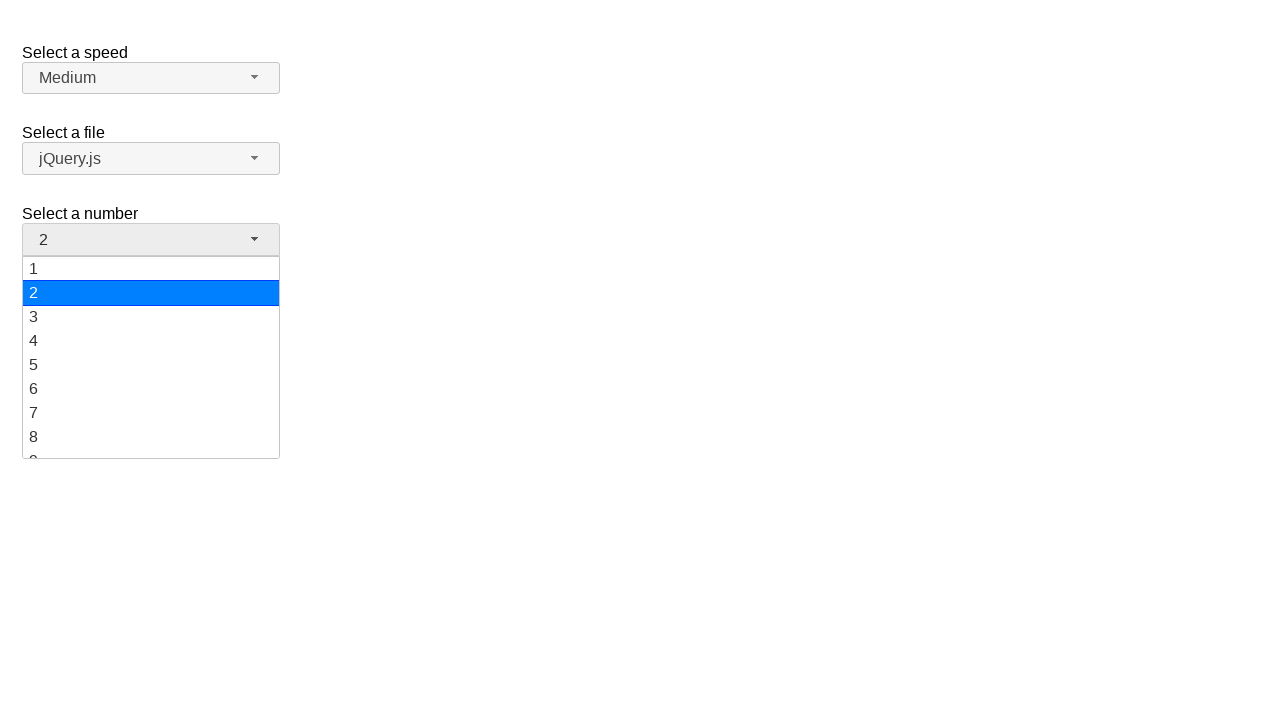

Dropdown items are now visible
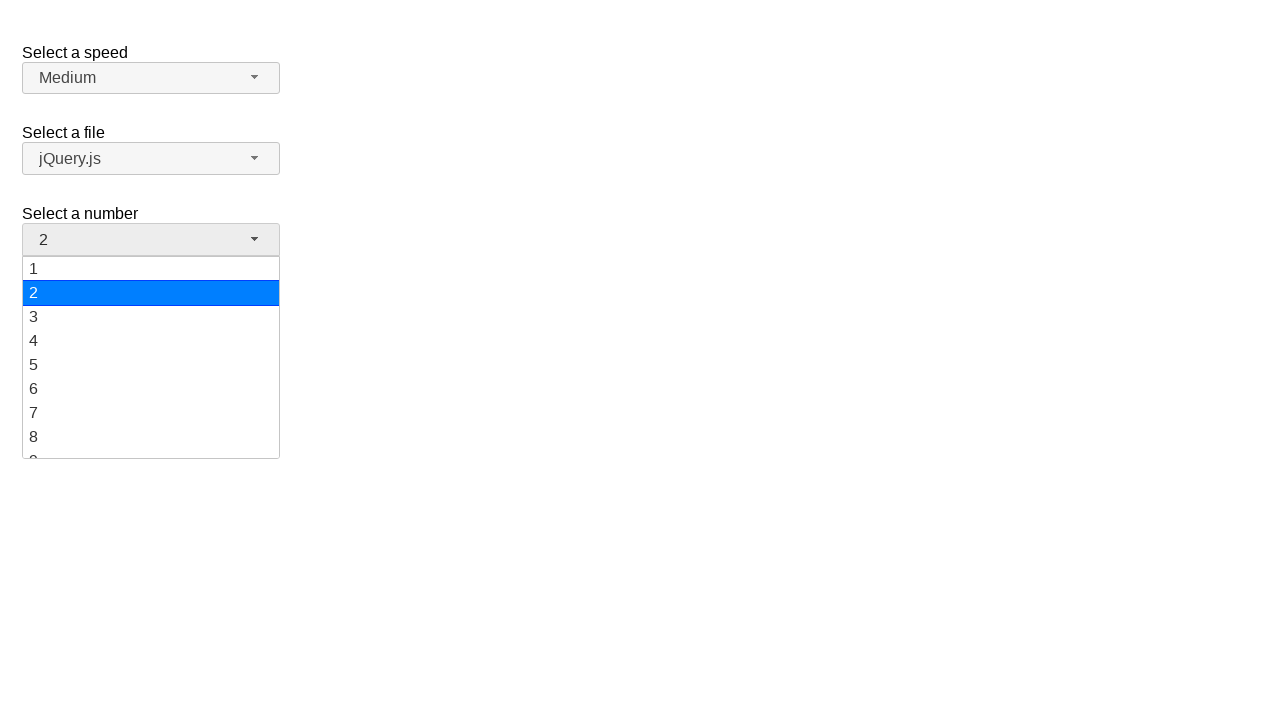

Selected item '10' from the dropdown at (151, 357) on ul#number-menu li div:has-text('10')
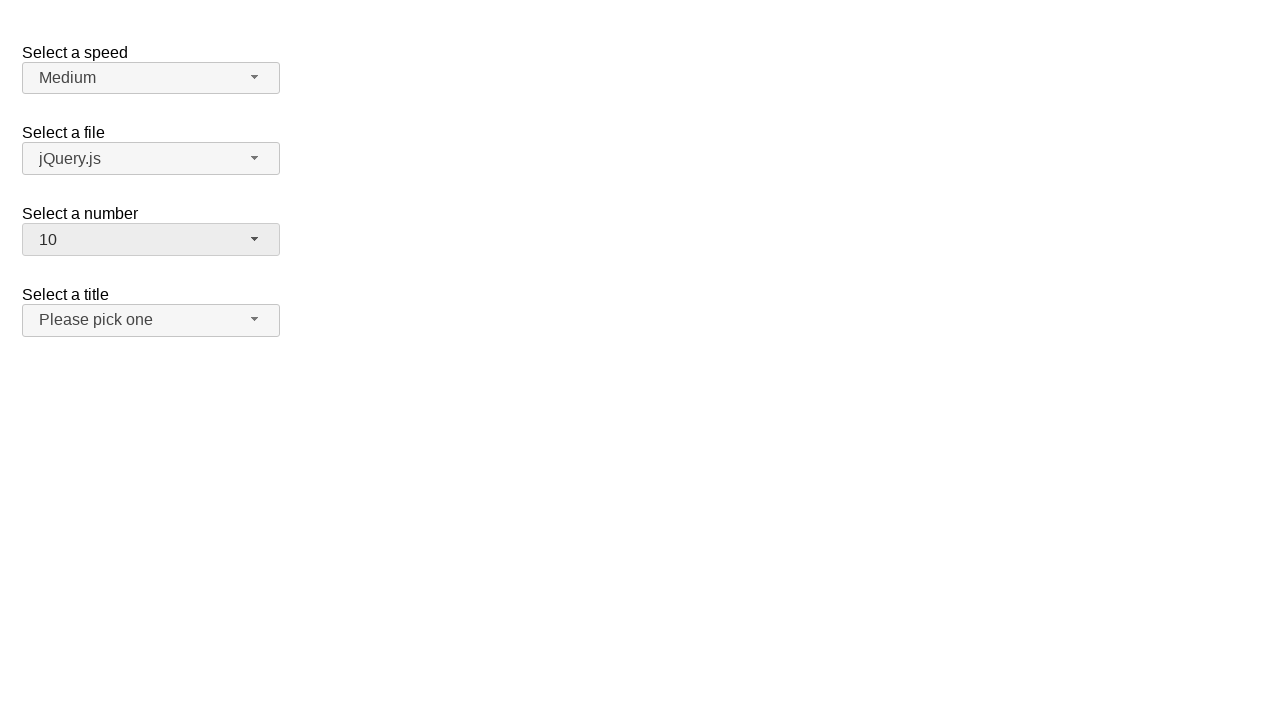

Clicked on the number dropdown again to open it at (141, 240) on span#number-button span.ui-selectmenu-text
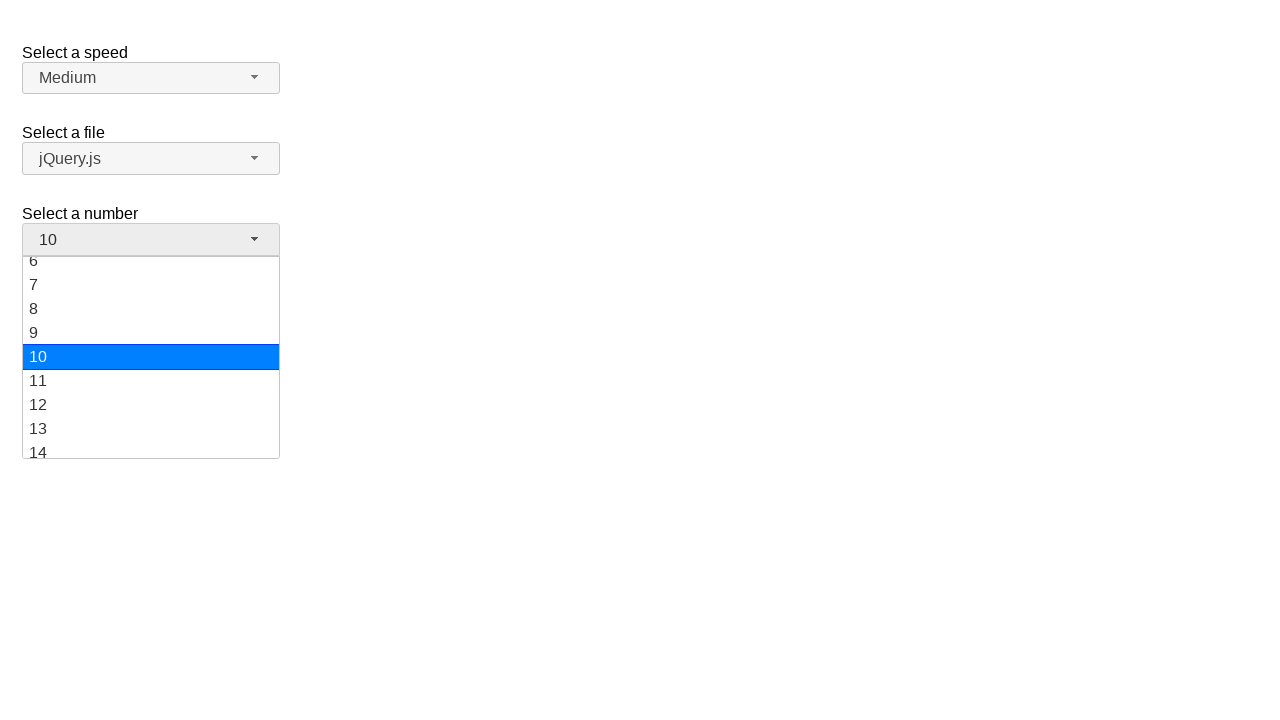

Dropdown items are now visible
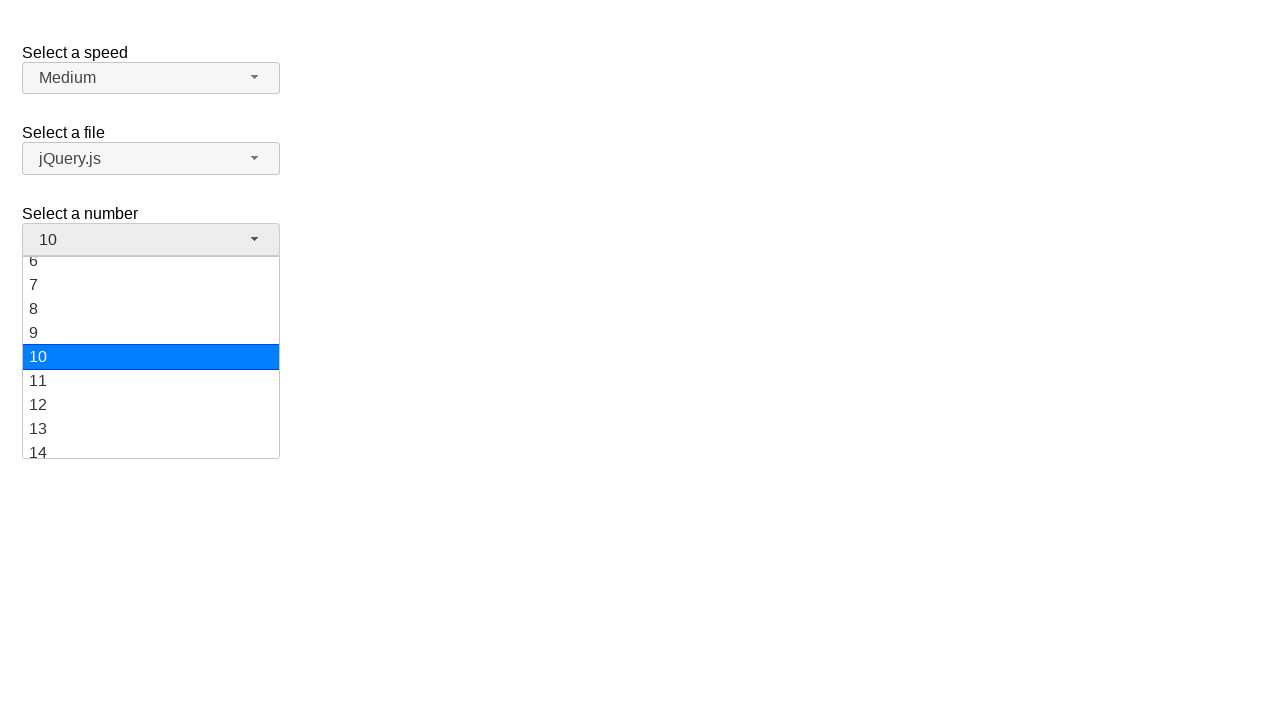

Selected item '5' from the dropdown at (151, 357) on ul#number-menu li div:has-text('5')
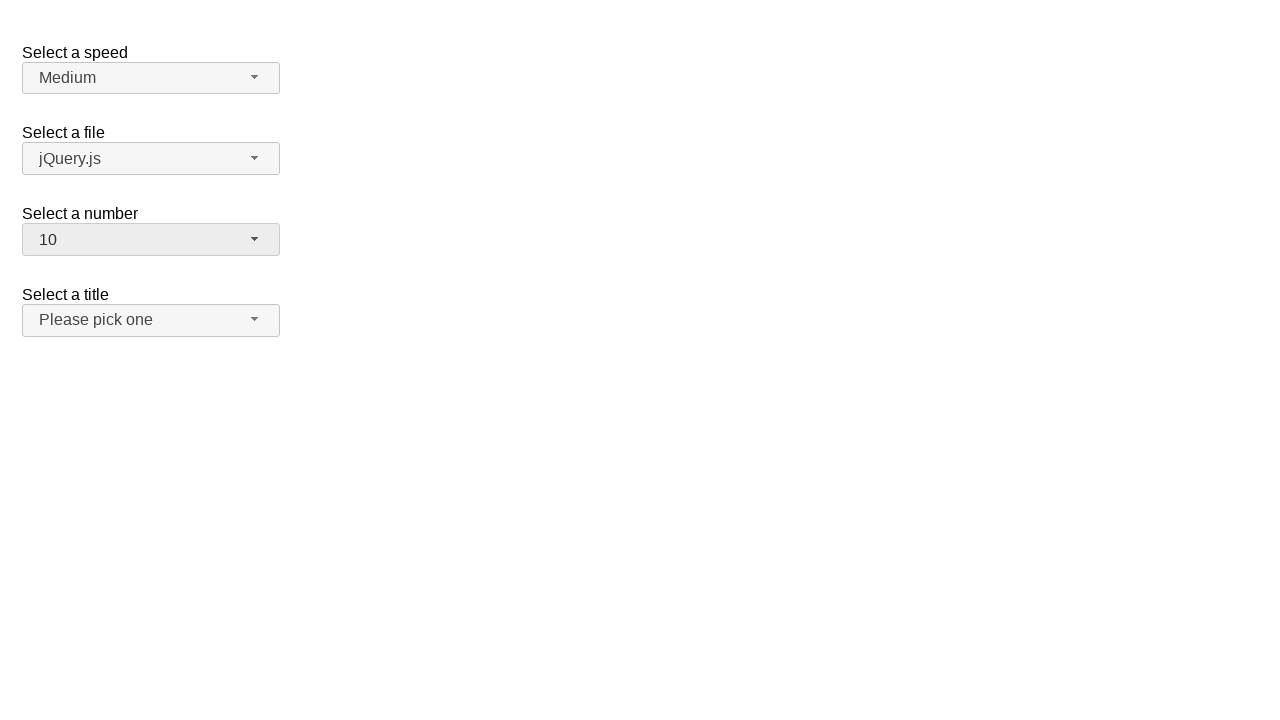

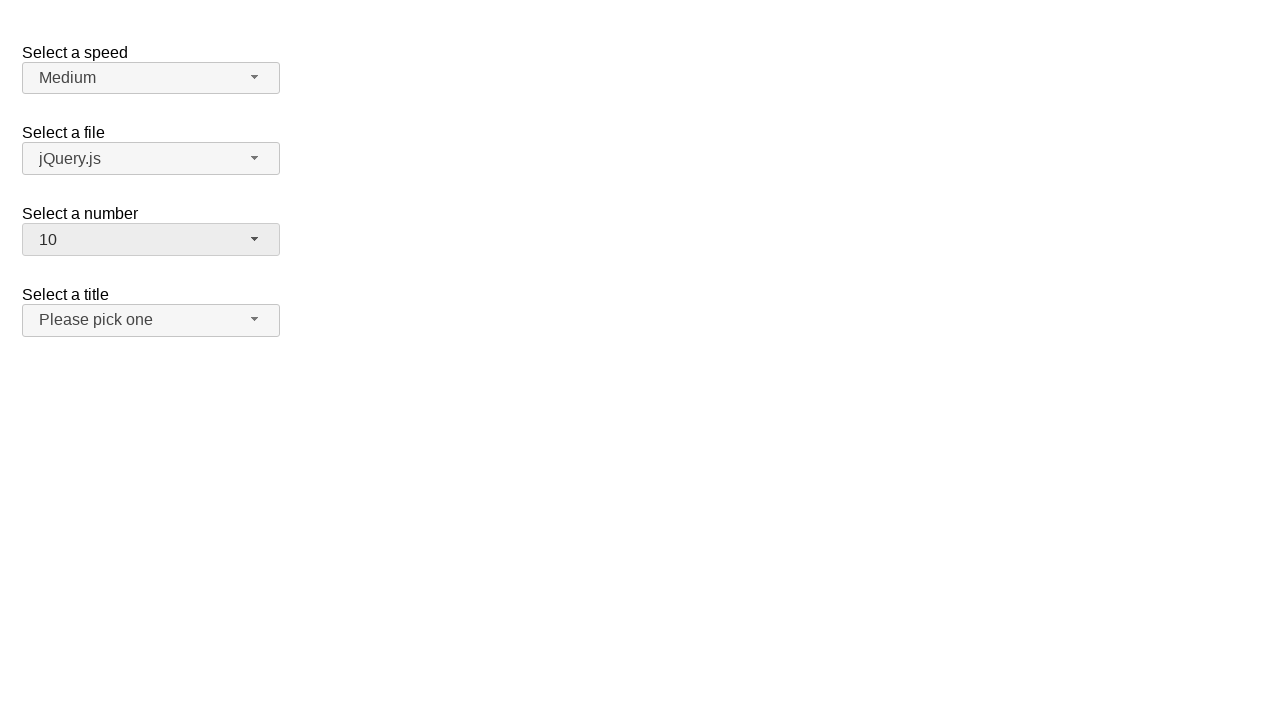